Tests navigation to the Checkbox section from the Elements menu on DemoQA website

Starting URL: https://demoqa.com

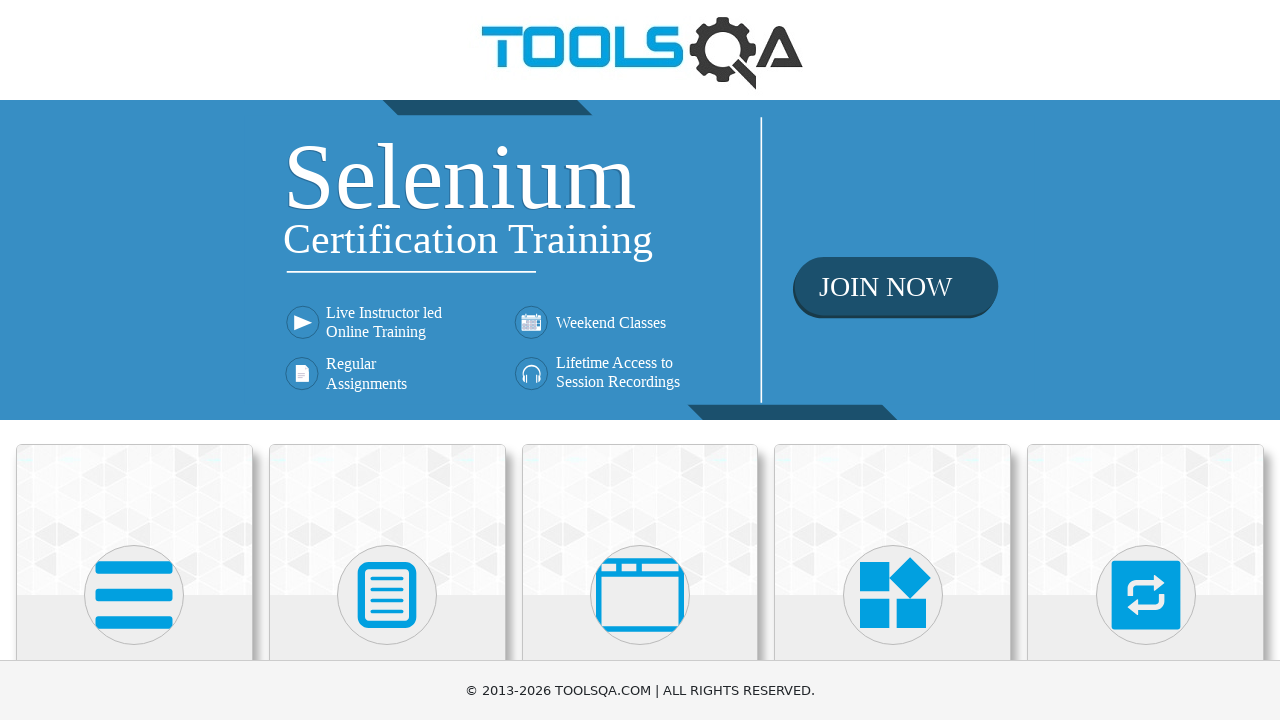

Clicked on Elements card at (134, 360) on xpath=//*[text()='Elements']
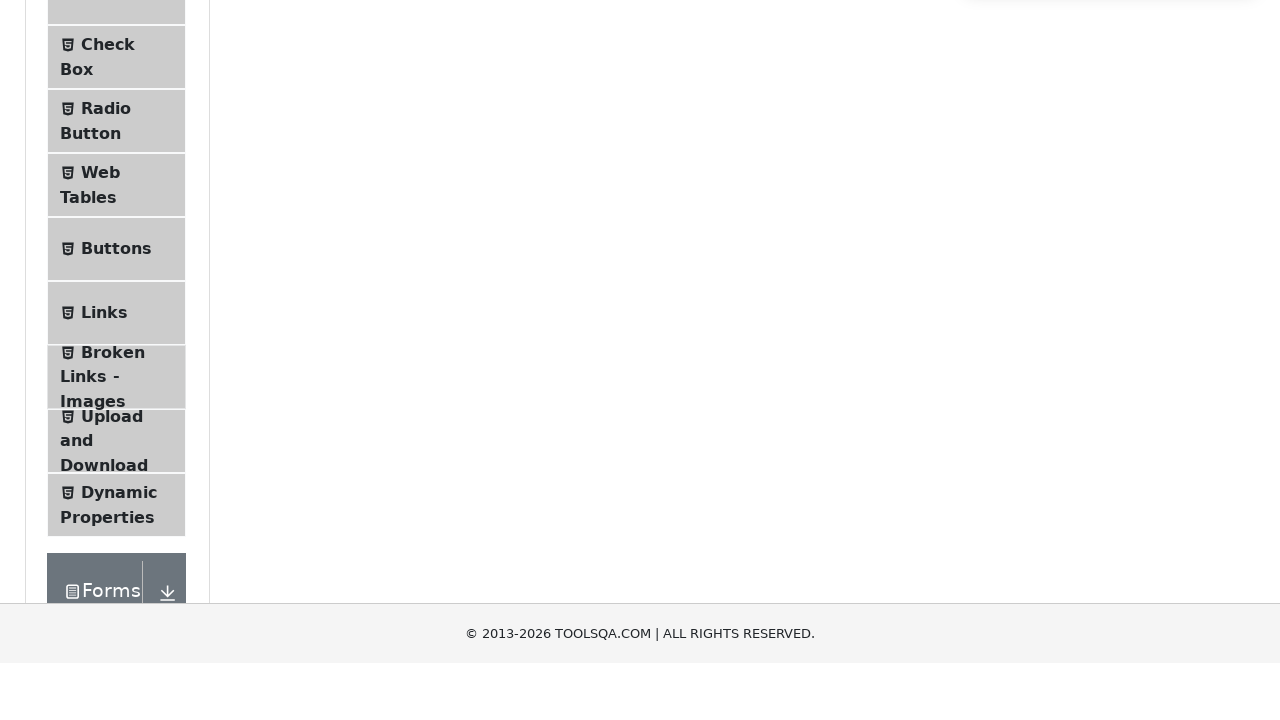

Navigated to Elements page
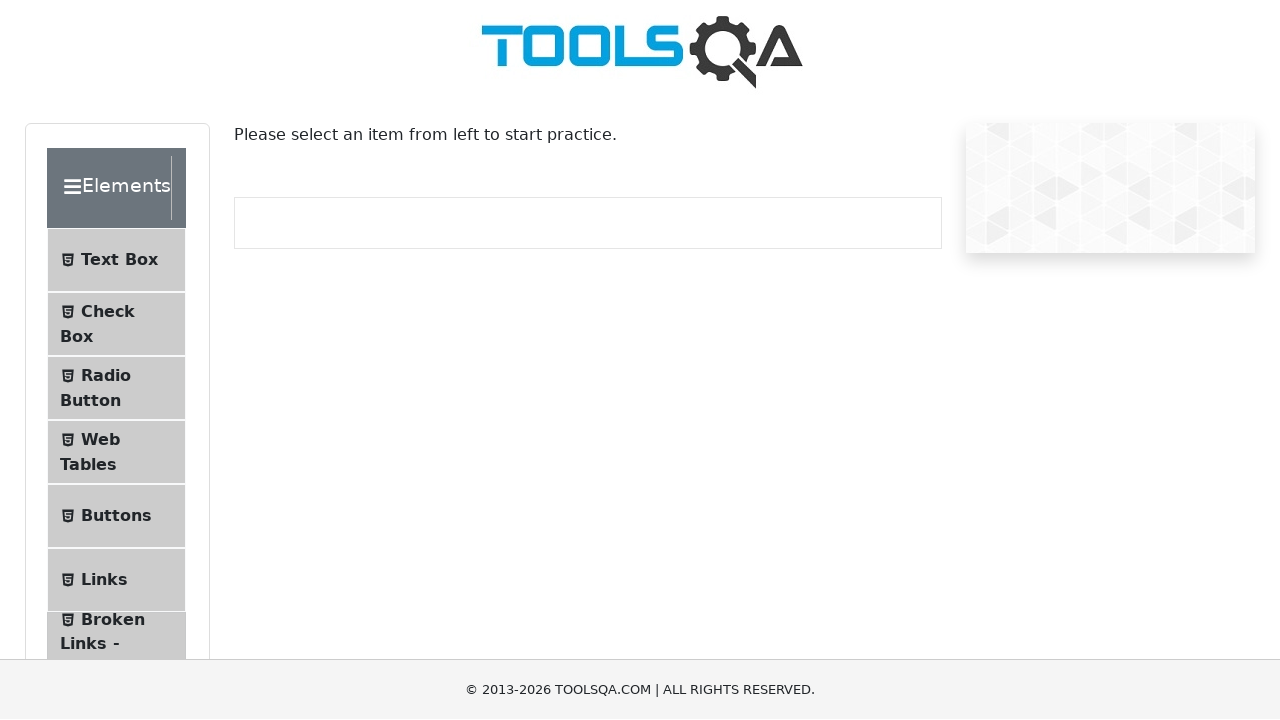

Clicked on Checkbox menu item at (116, 325) on #item-1
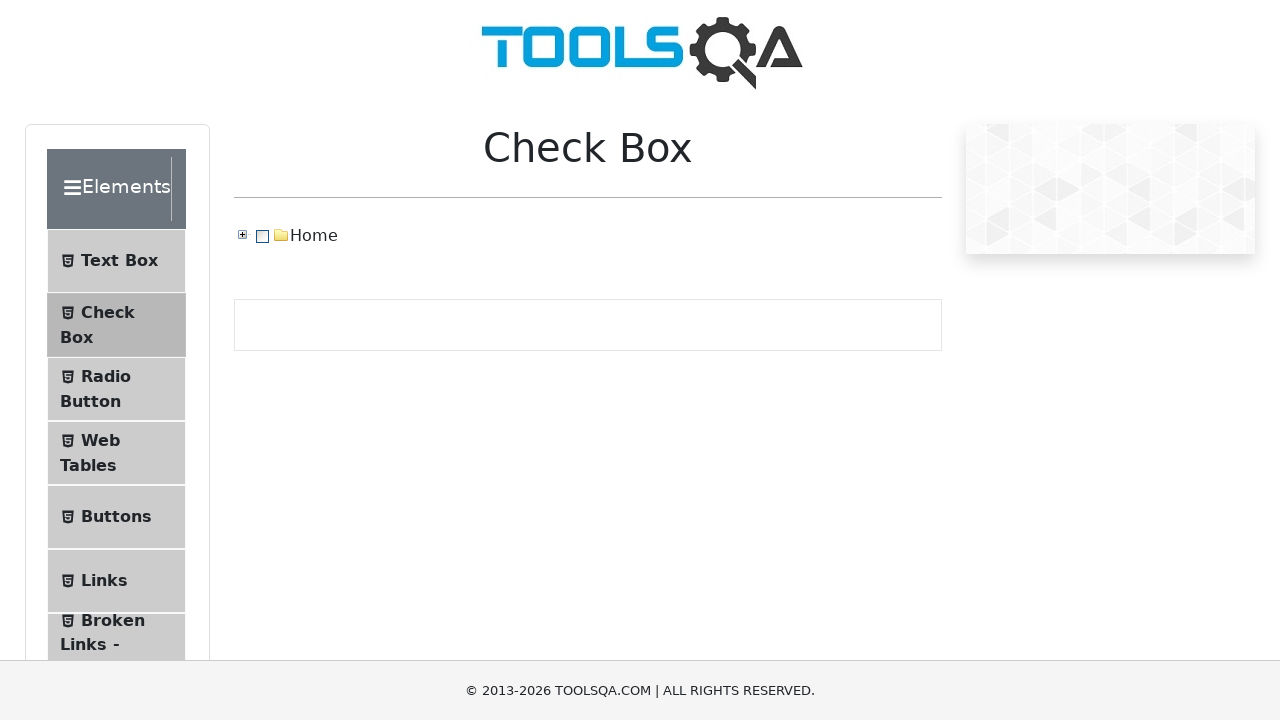

Navigated to Checkbox page
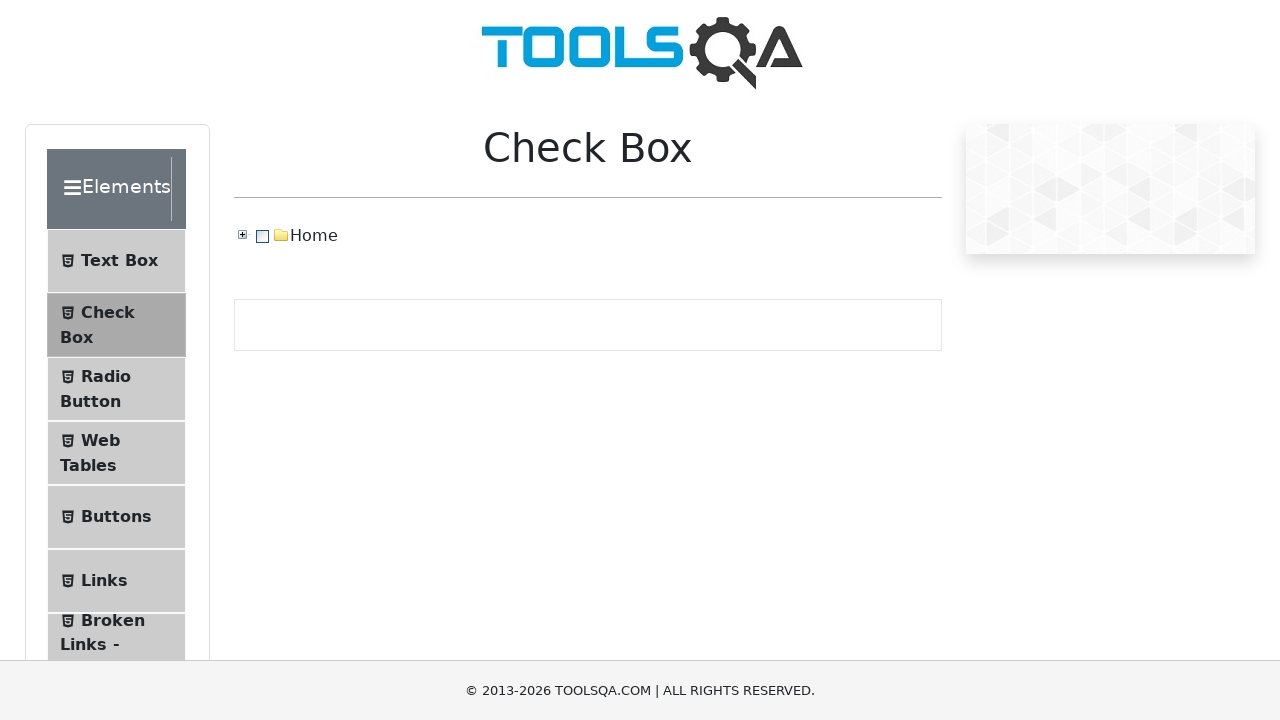

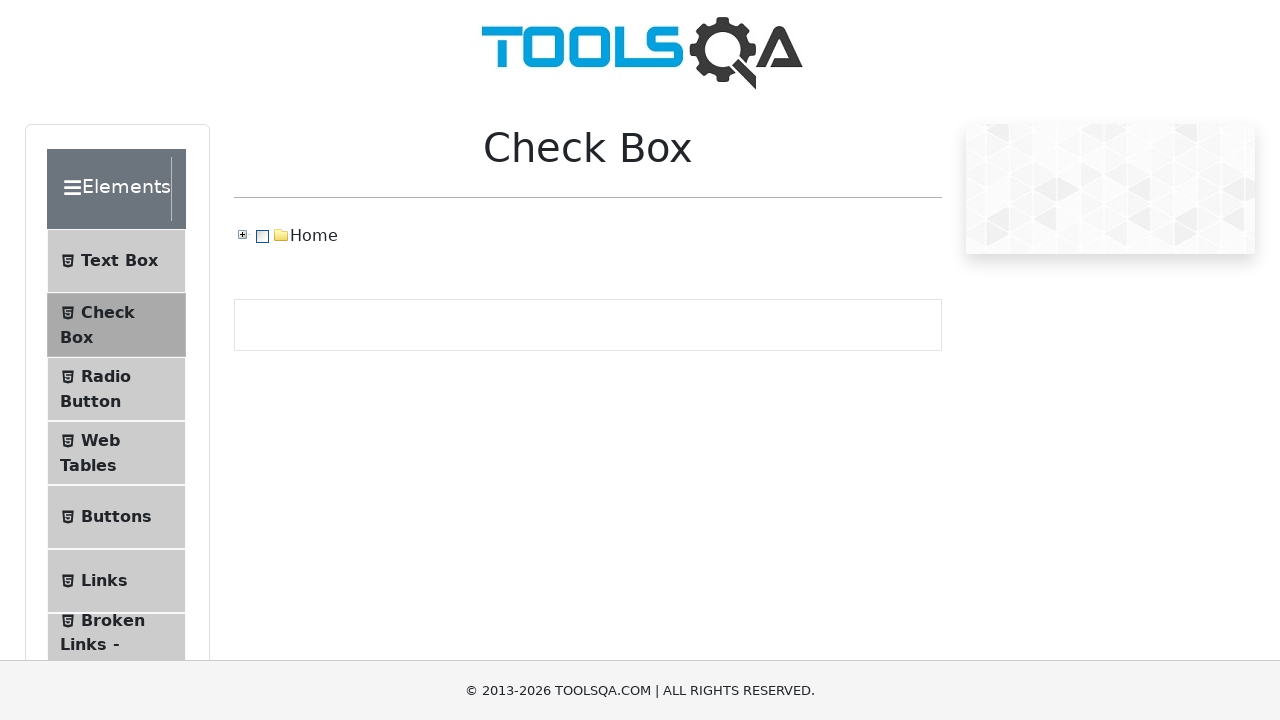